Tests keyboard input detection by pressing keys and verifying the page displays the correct key press information

Starting URL: https://the-internet.herokuapp.com/key_presses

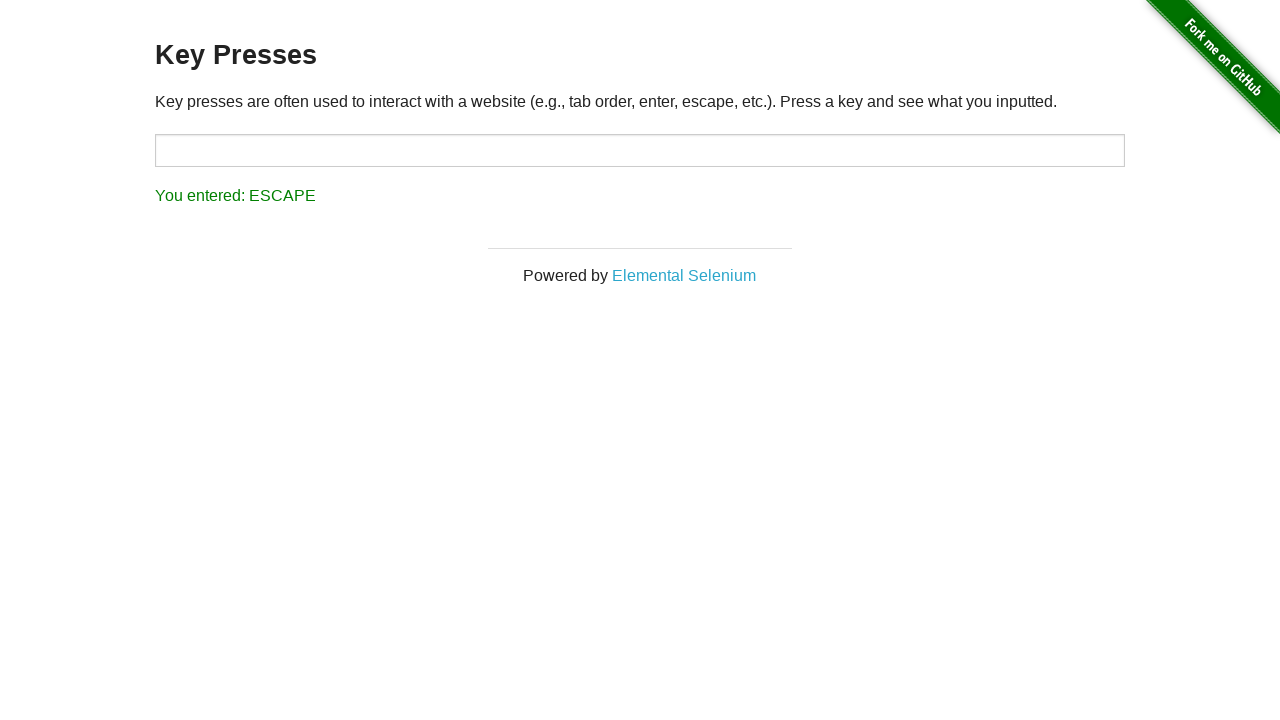

Clicked on target input field to focus it at (640, 150) on input#target
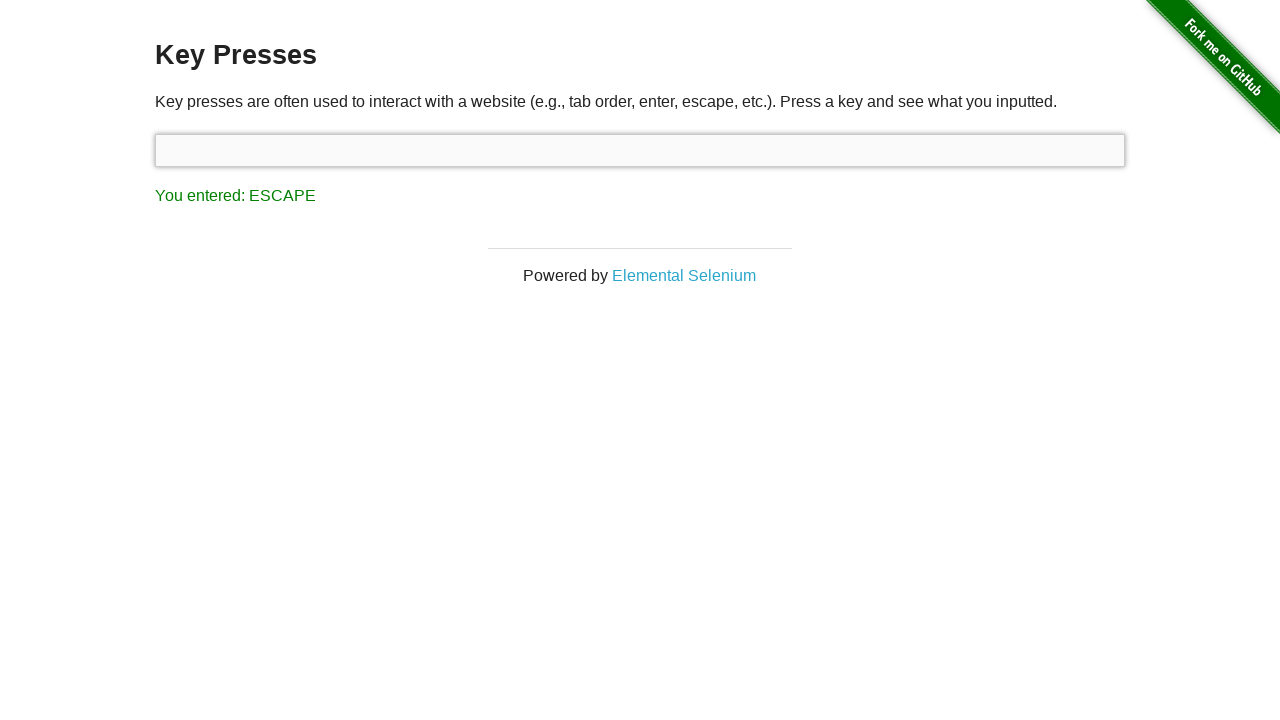

Pressed Pause key
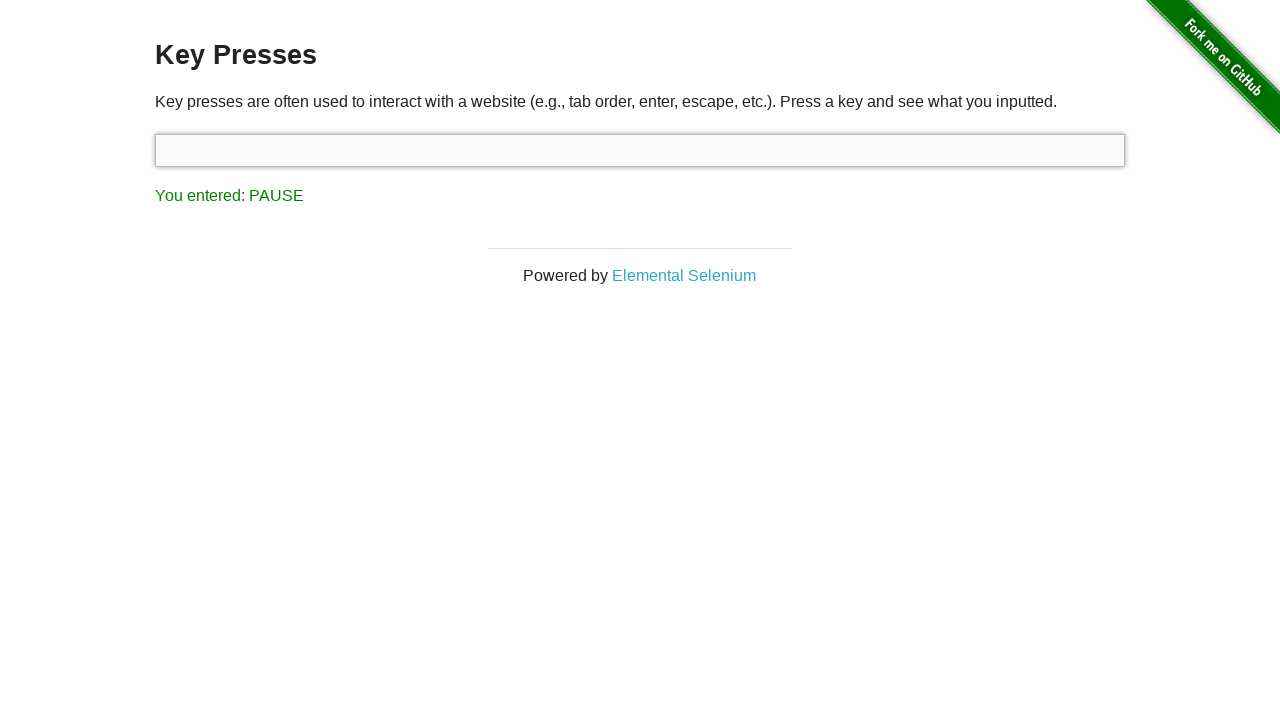

Located result element displaying key press information
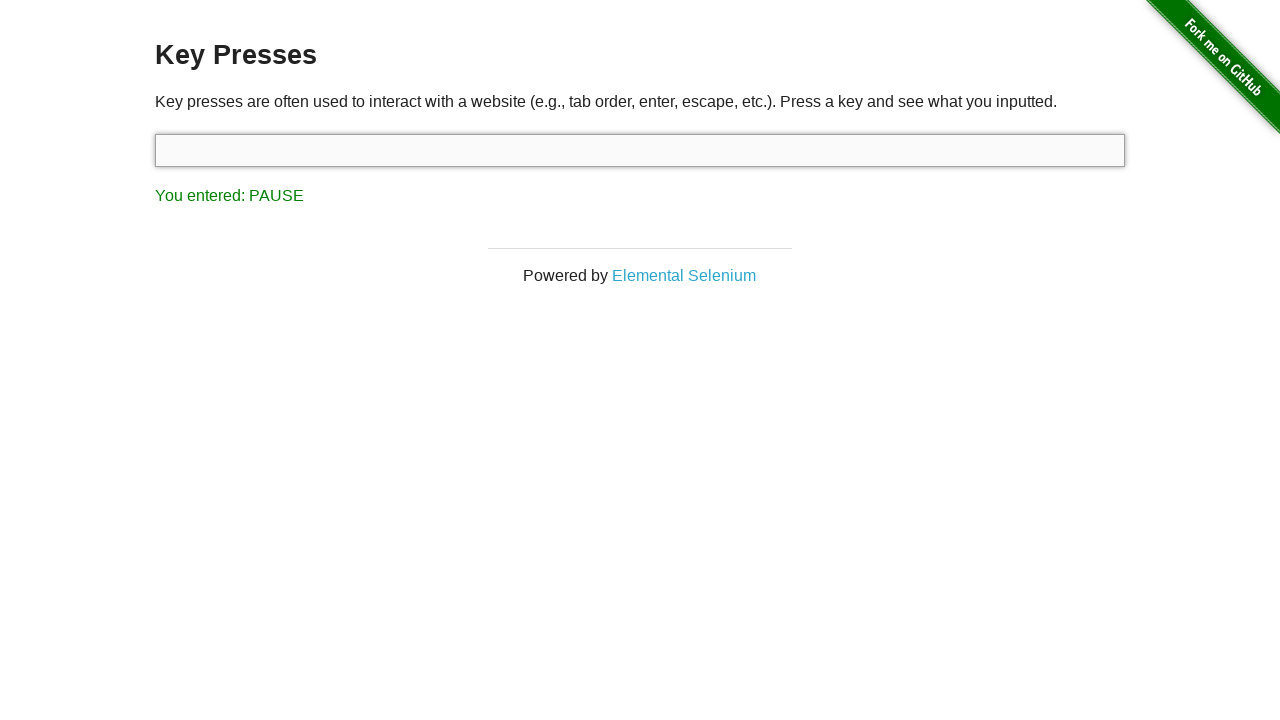

Verified that result displays 'PAUSE' key press information
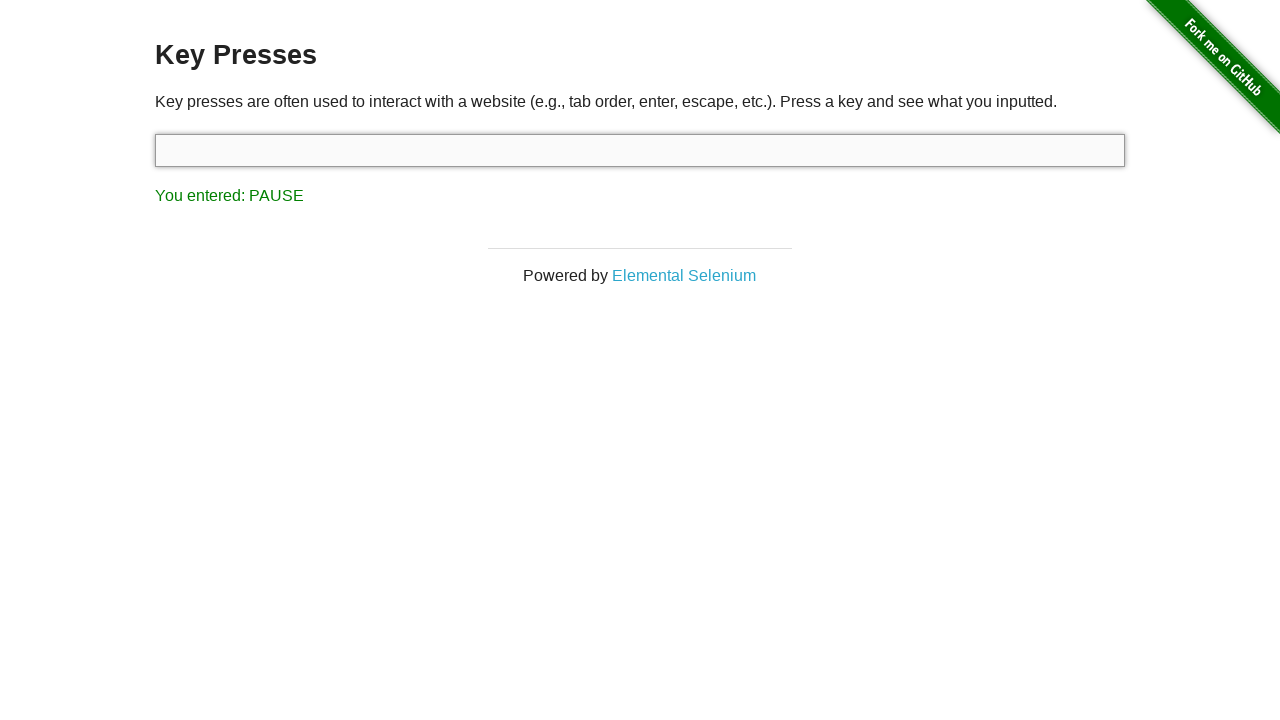

Pressed 6 key
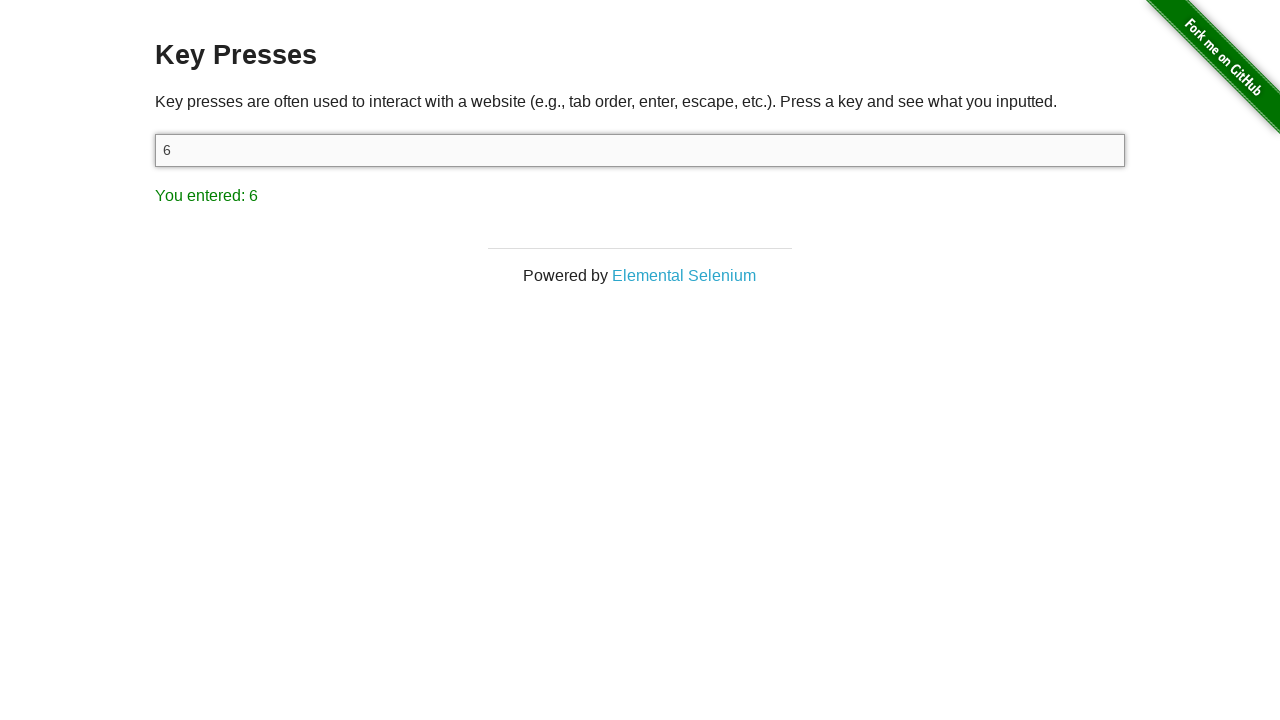

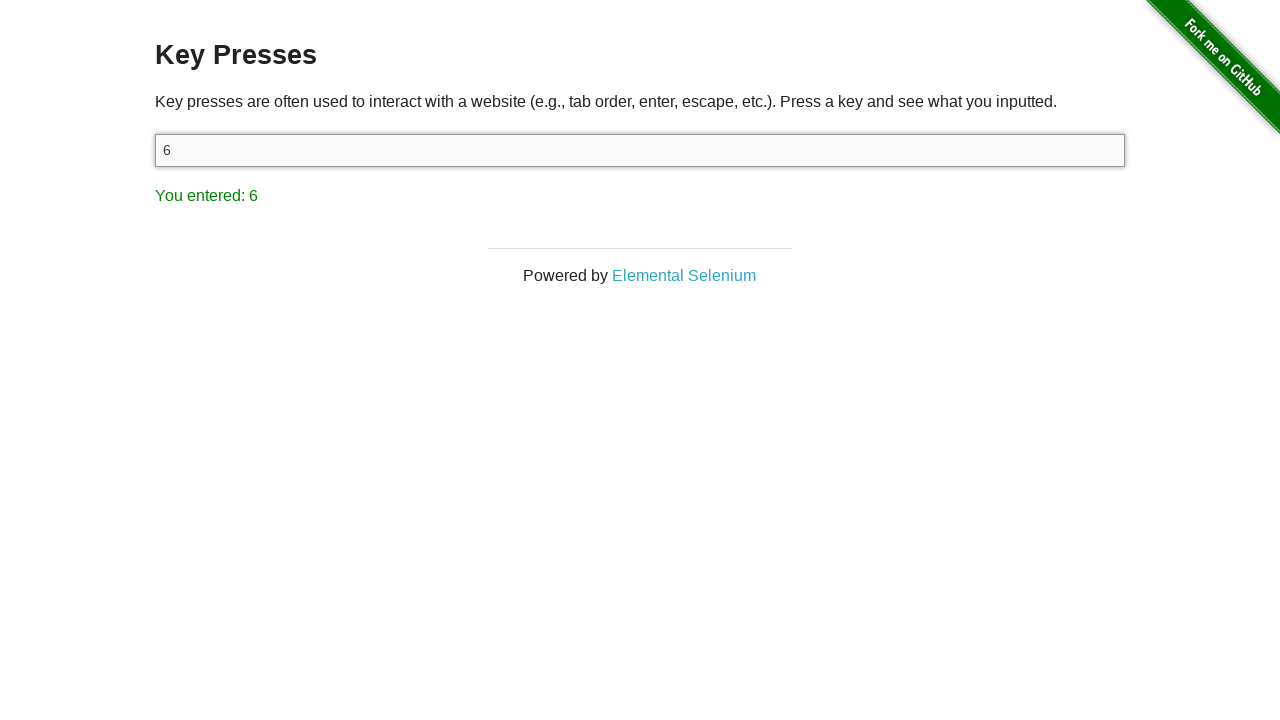